Tests search functionality by clicking the search input, typing a search term, and verifying results appear

Starting URL: https://everskies.com/

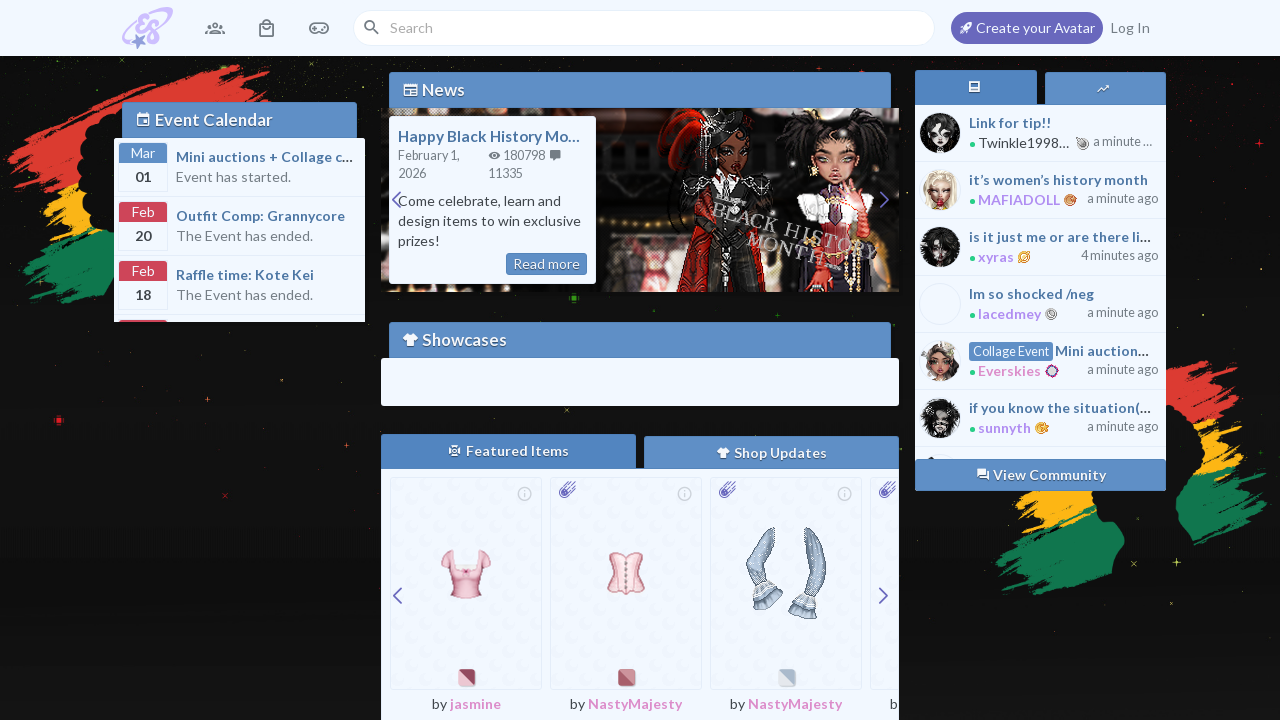

Clicked on search input field at (654, 28) on xpath=//*[@id='top-bar-wrapper']/div/x-top-bar-menu/div/div[4]/x-top-bar-search/
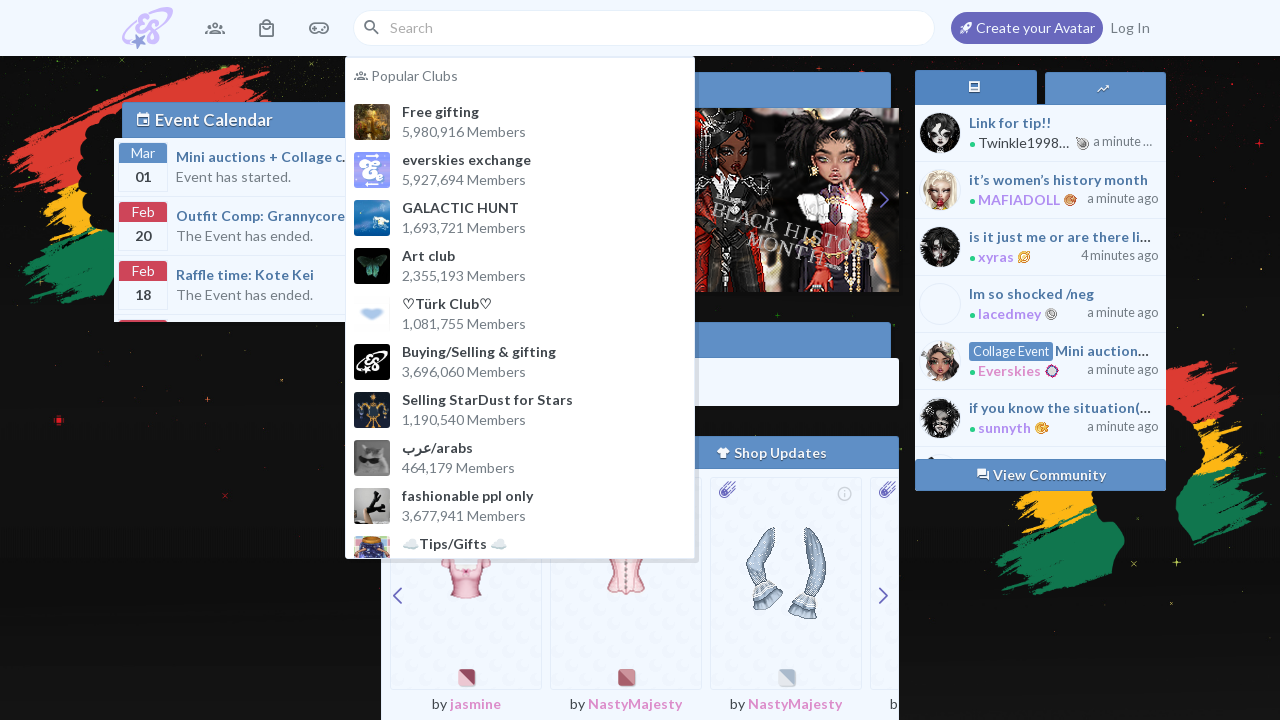

Typed 'clothes' into search field on xpath=//*[@id='top-bar-wrapper']/div/x-top-bar-menu/div/div[4]/x-top-bar-search/
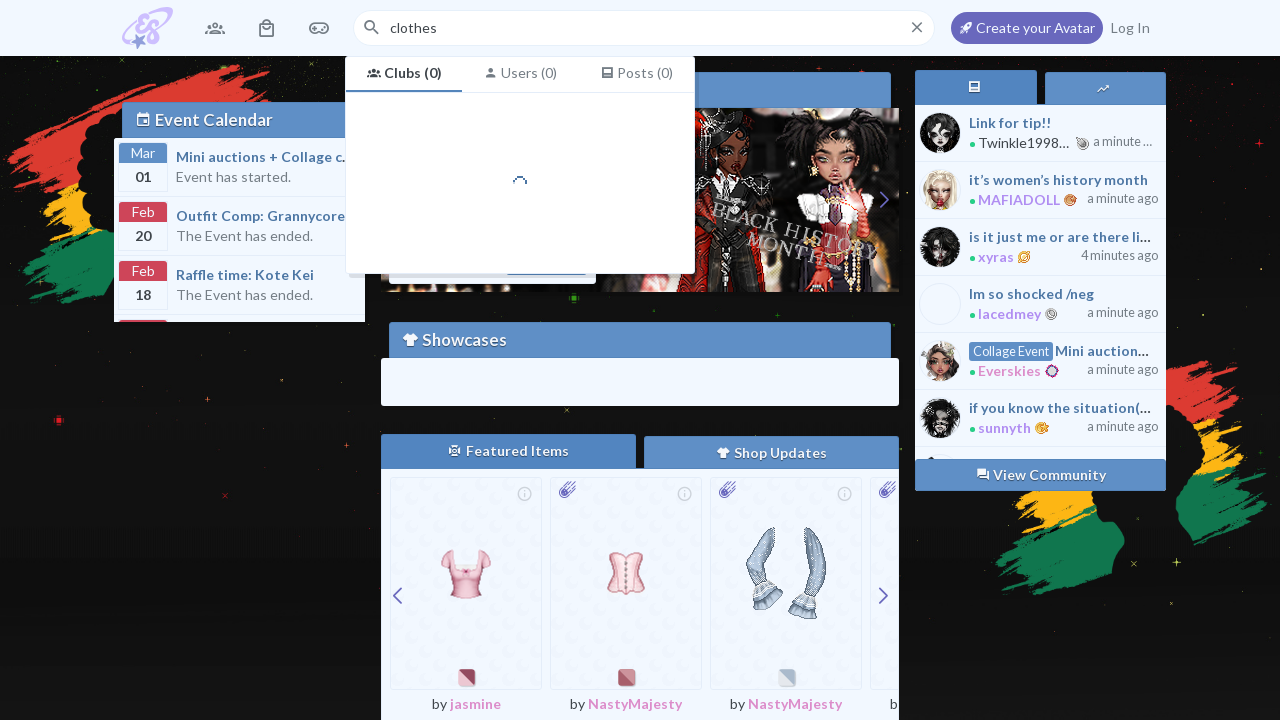

Search results appeared for 'clothes' query
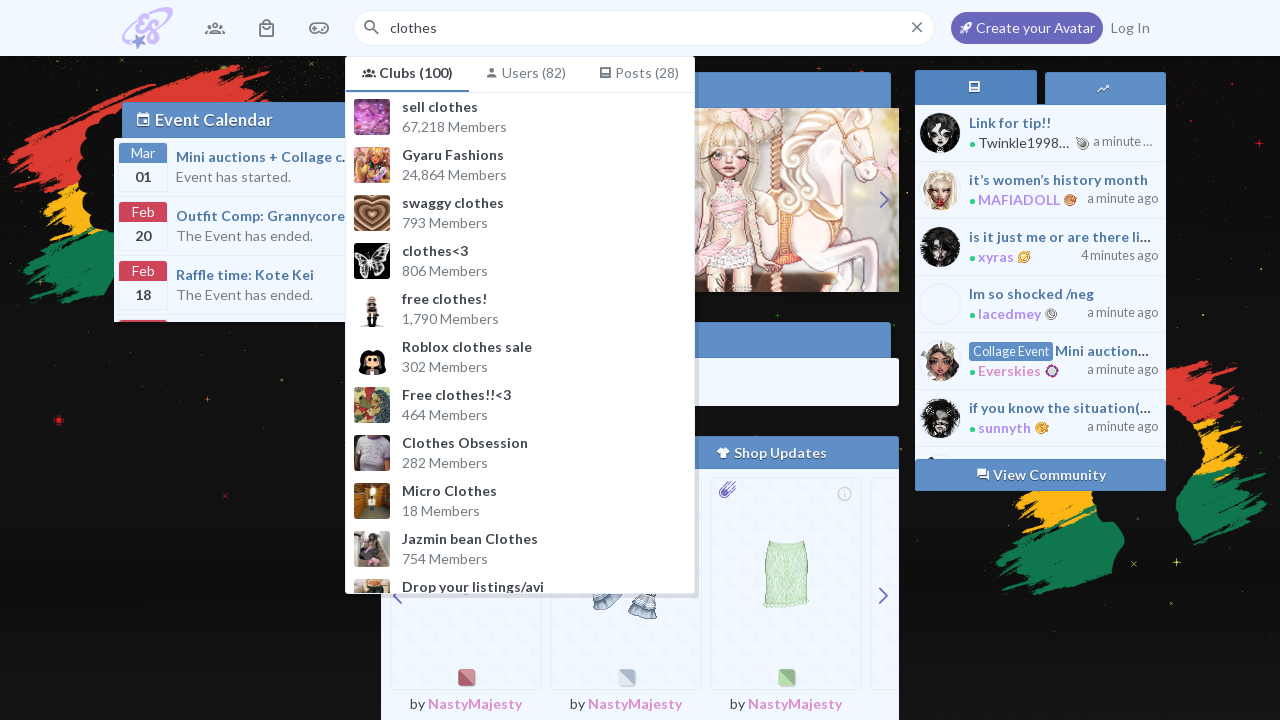

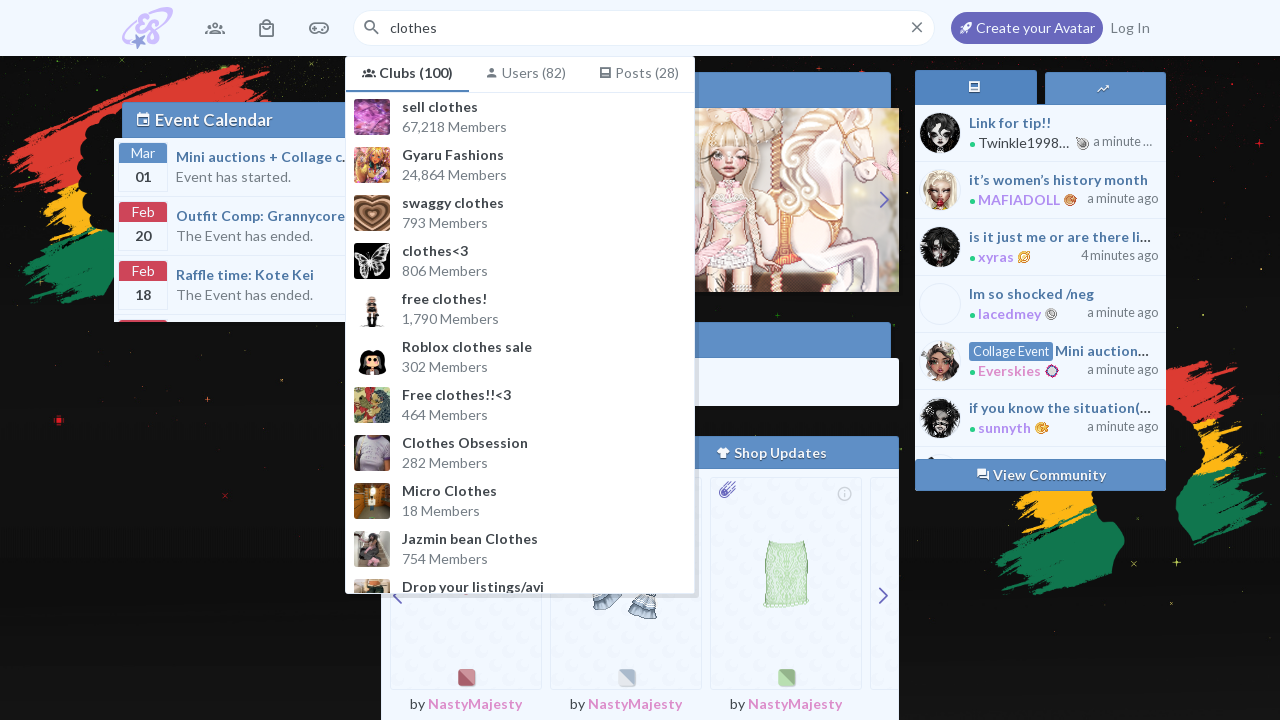